Changes the region and verifies that the partners list, page title, and URL are updated accordingly

Starting URL: https://sbis.ru/contacts

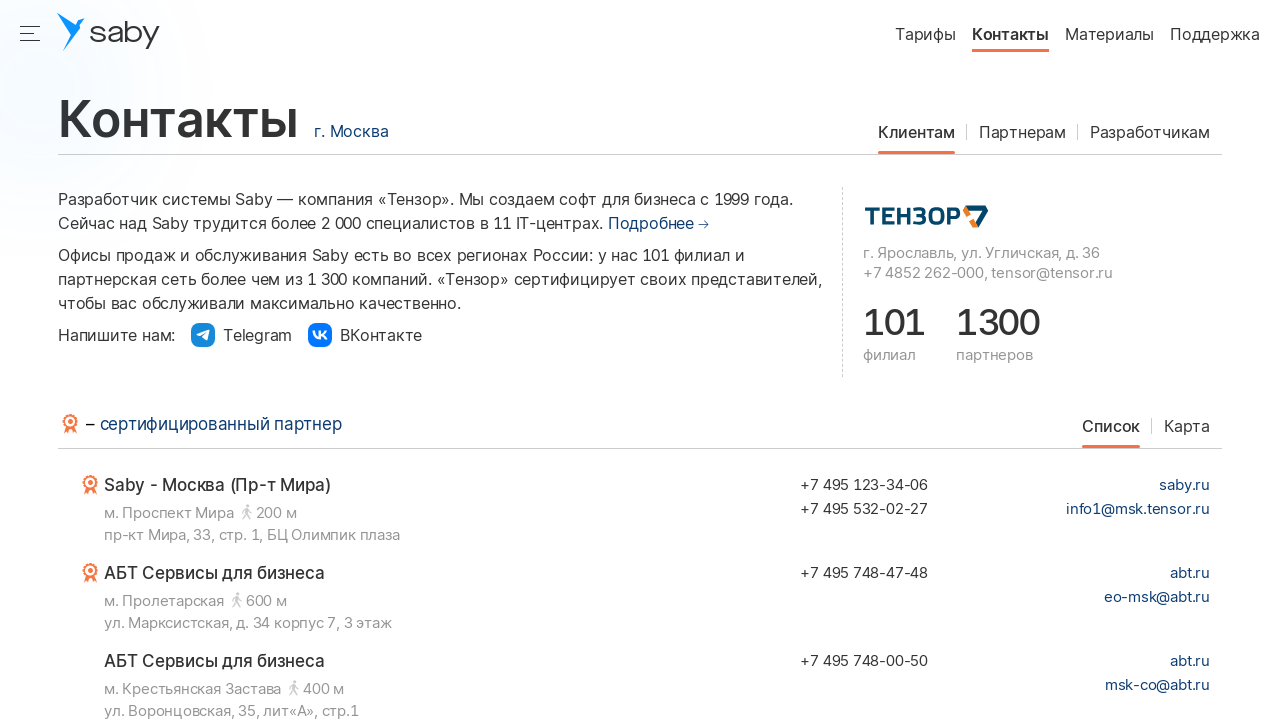

Clicked on region selector at (351, 131) on xpath=//*[@class='sbis_ru-Region-Chooser__text sbis_ru-link']
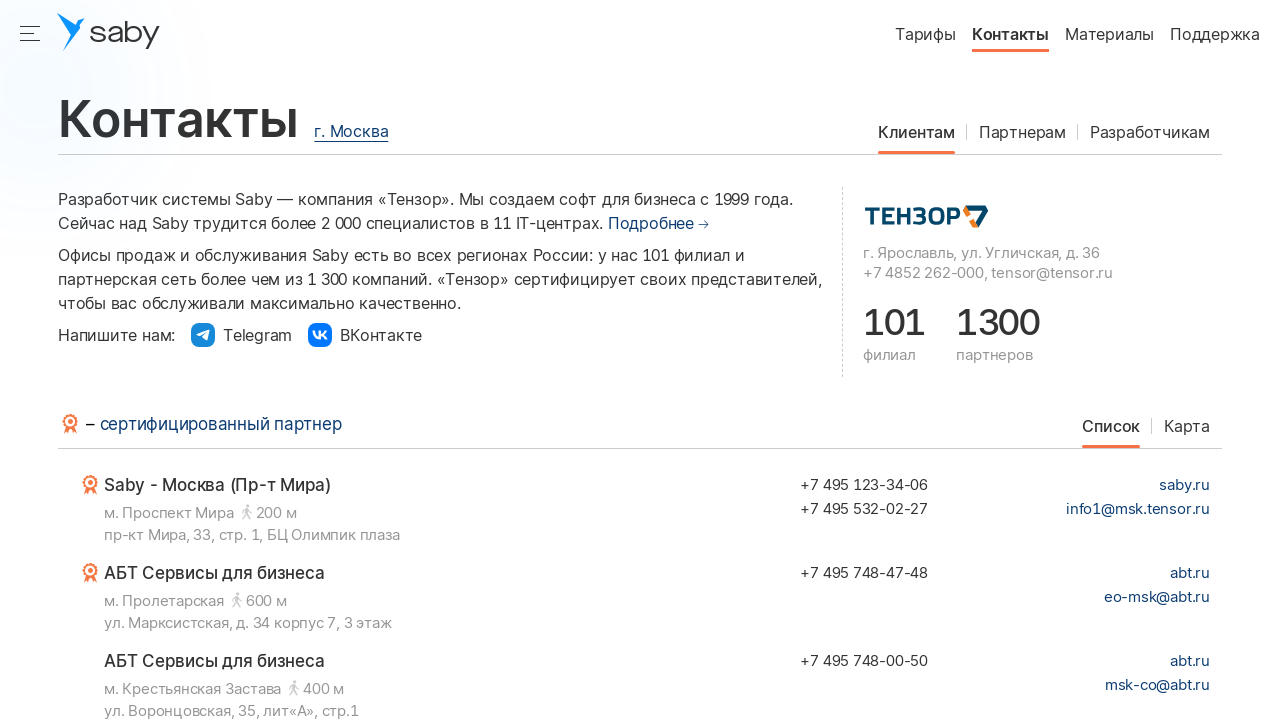

Region selection popup appeared
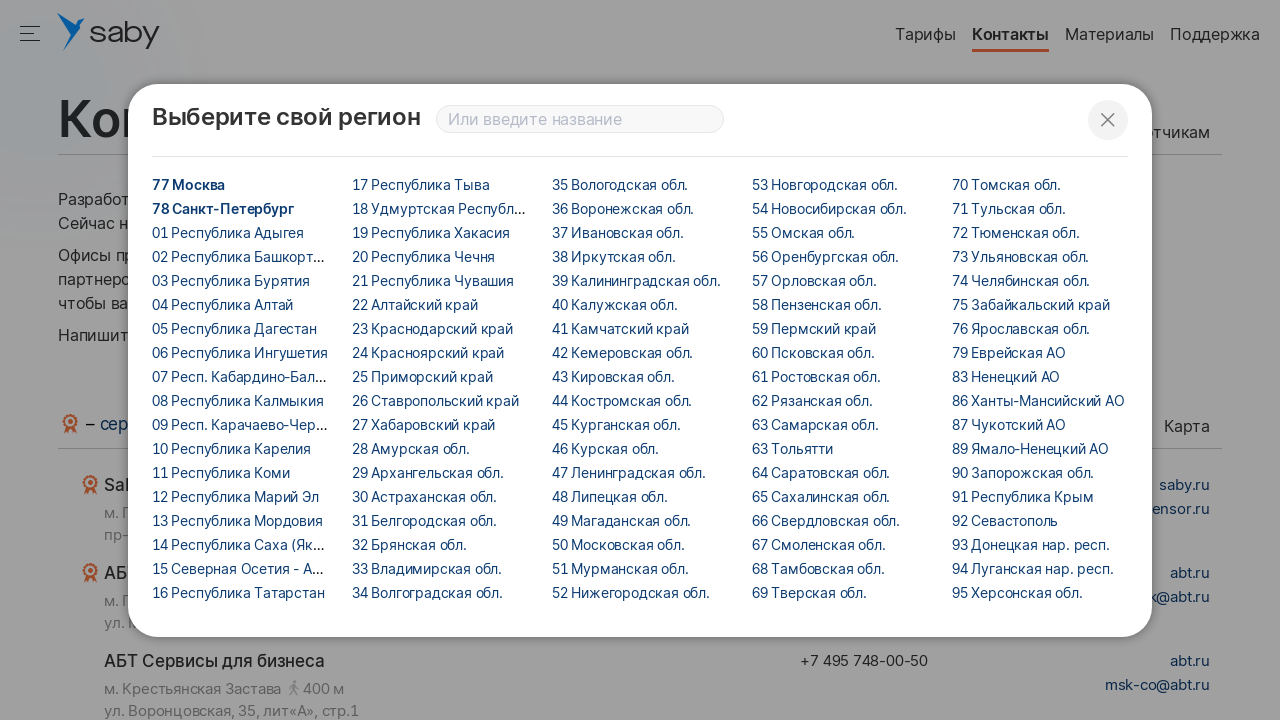

Selected new region from popup at (620, 328) on xpath=//*[@id='popup']/div[2]/div/div/div/div/div[2]/div/ul/li[43]/span
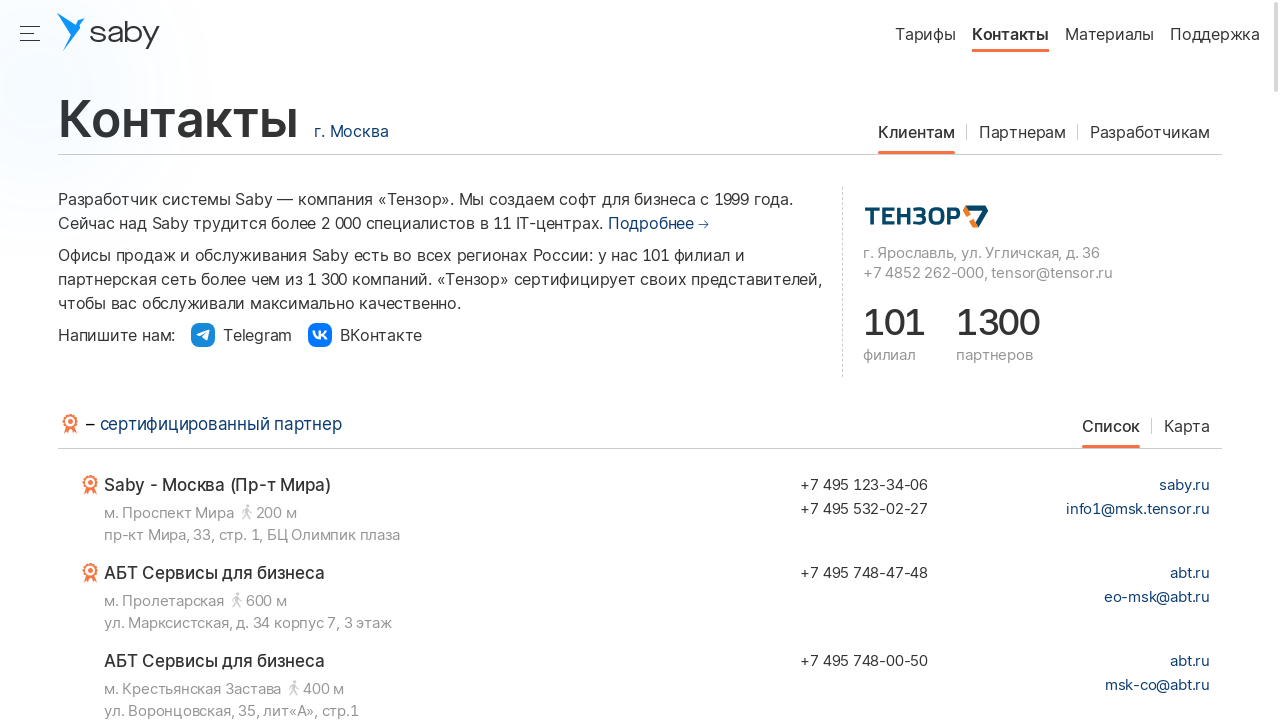

Partners list updated with new region data
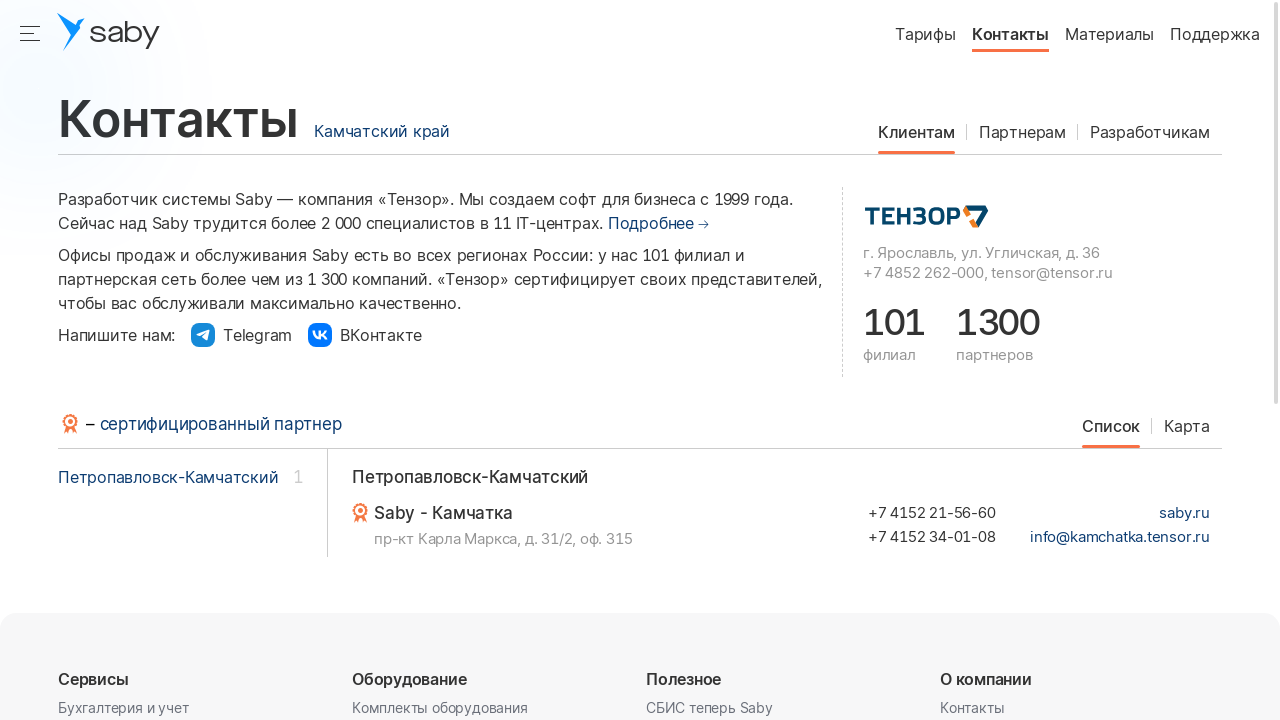

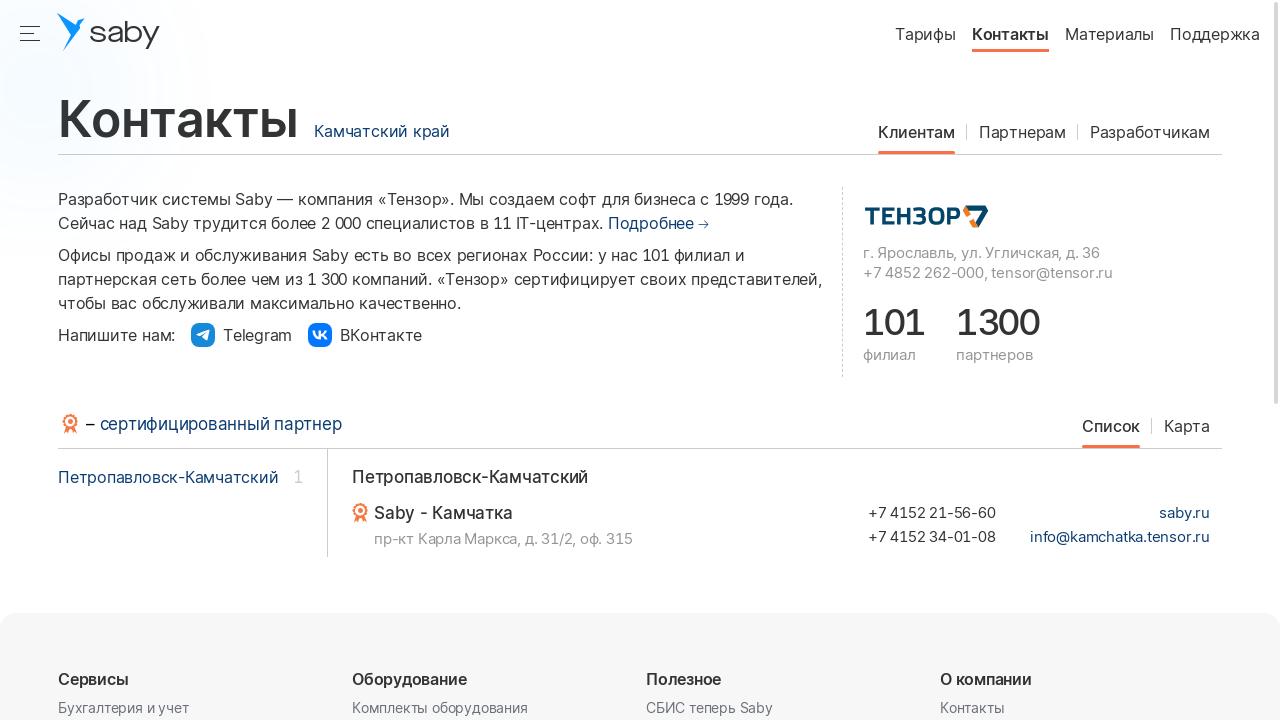